Navigates to GitHub homepage, visits a public user profile page, and scrolls down the page twice to view more content.

Starting URL: https://github.com/

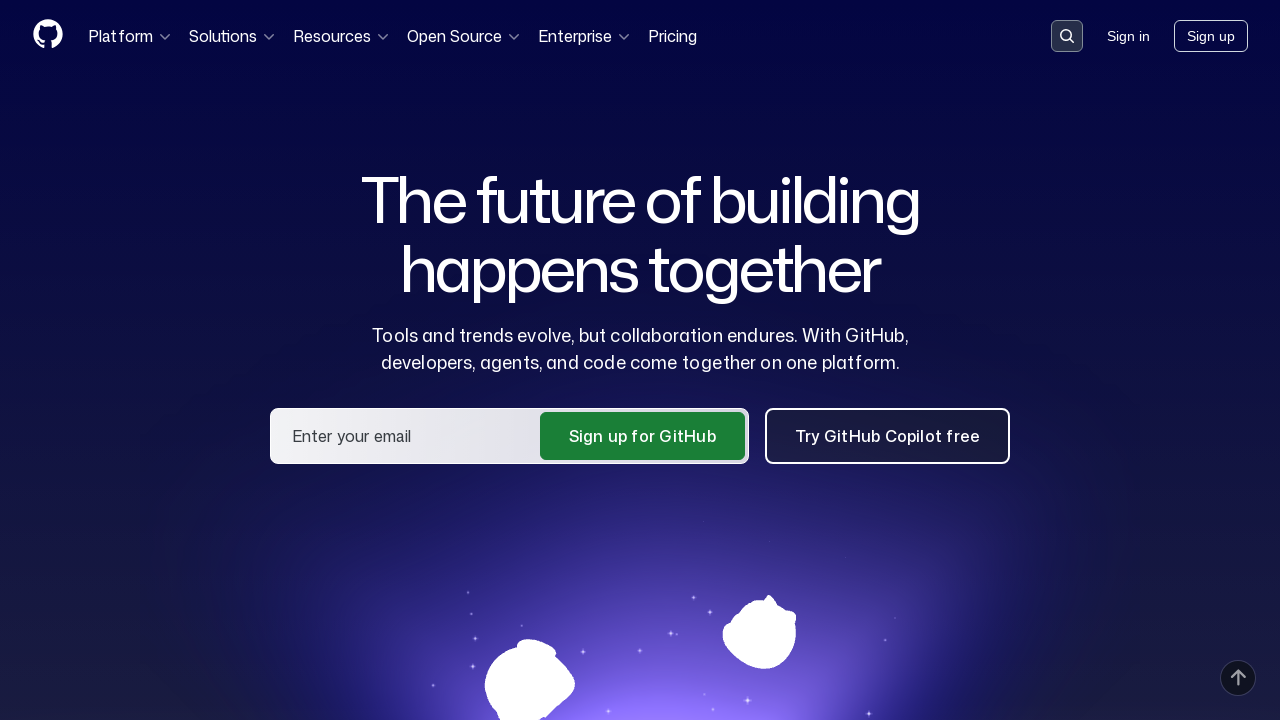

Navigated to GitHub user profile at https://github.com/Imran4424
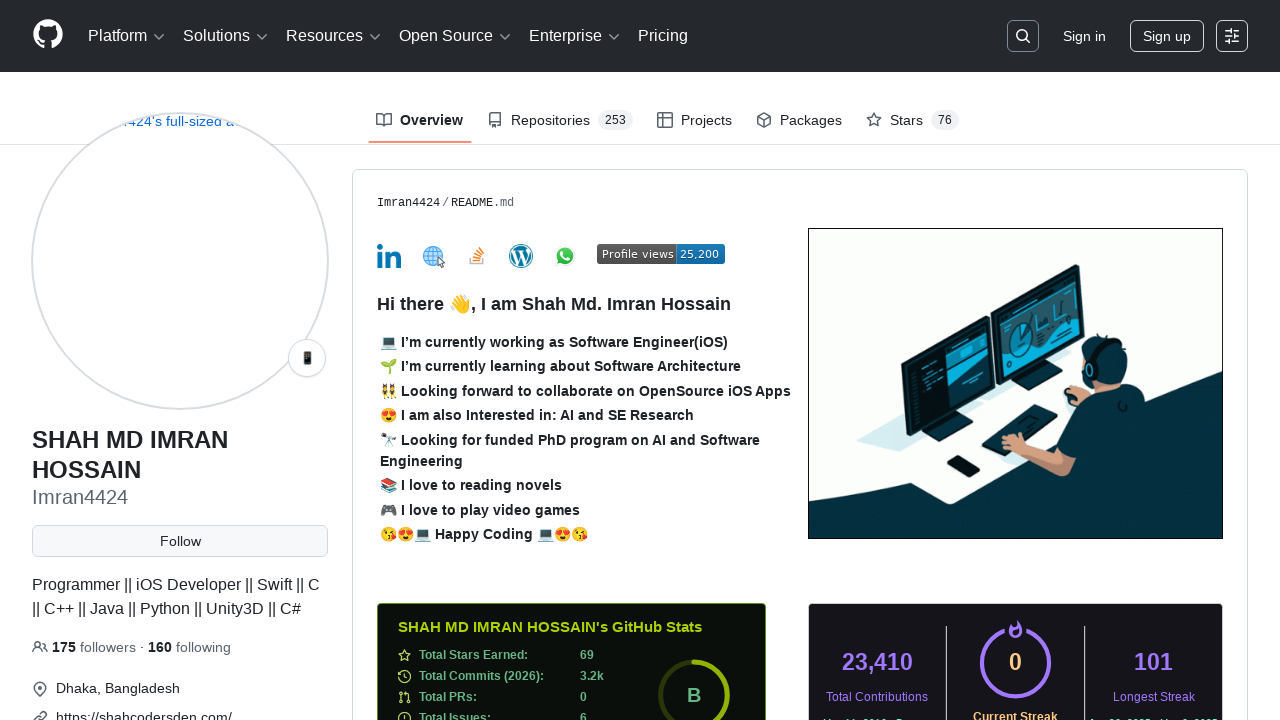

Waited for profile page to load (networkidle state)
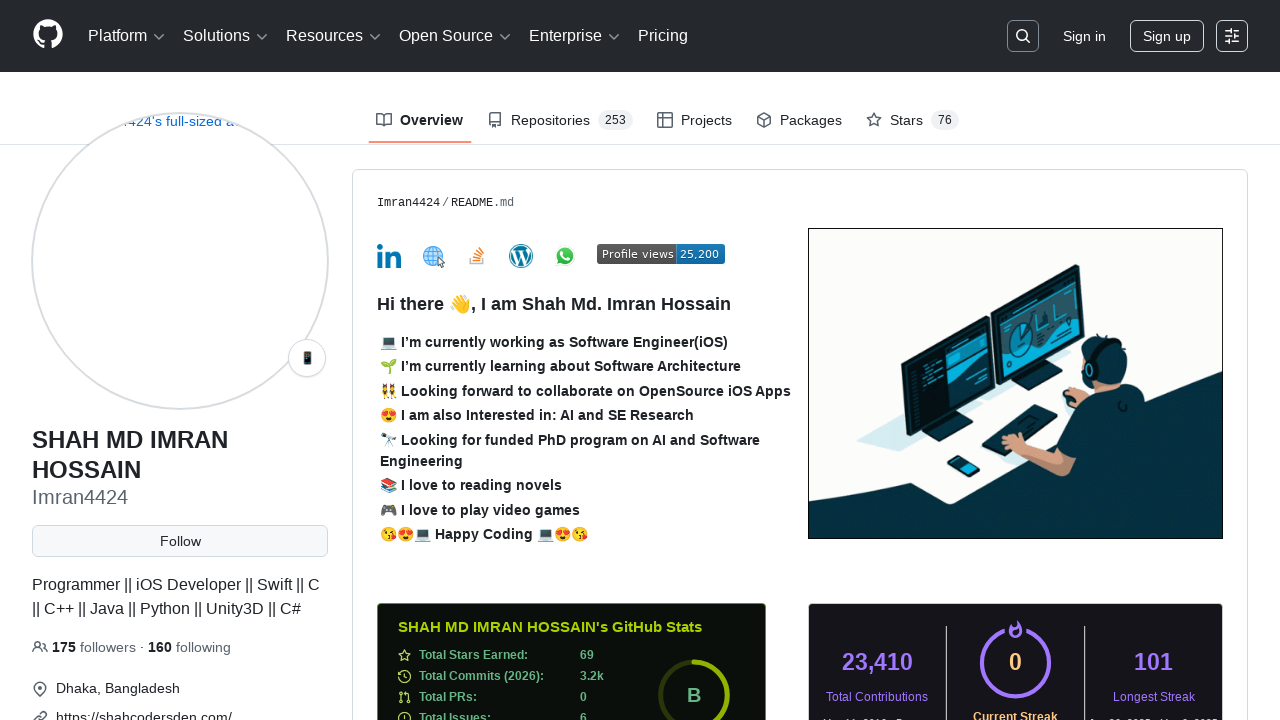

Scrolled down the page to 800px to view more content
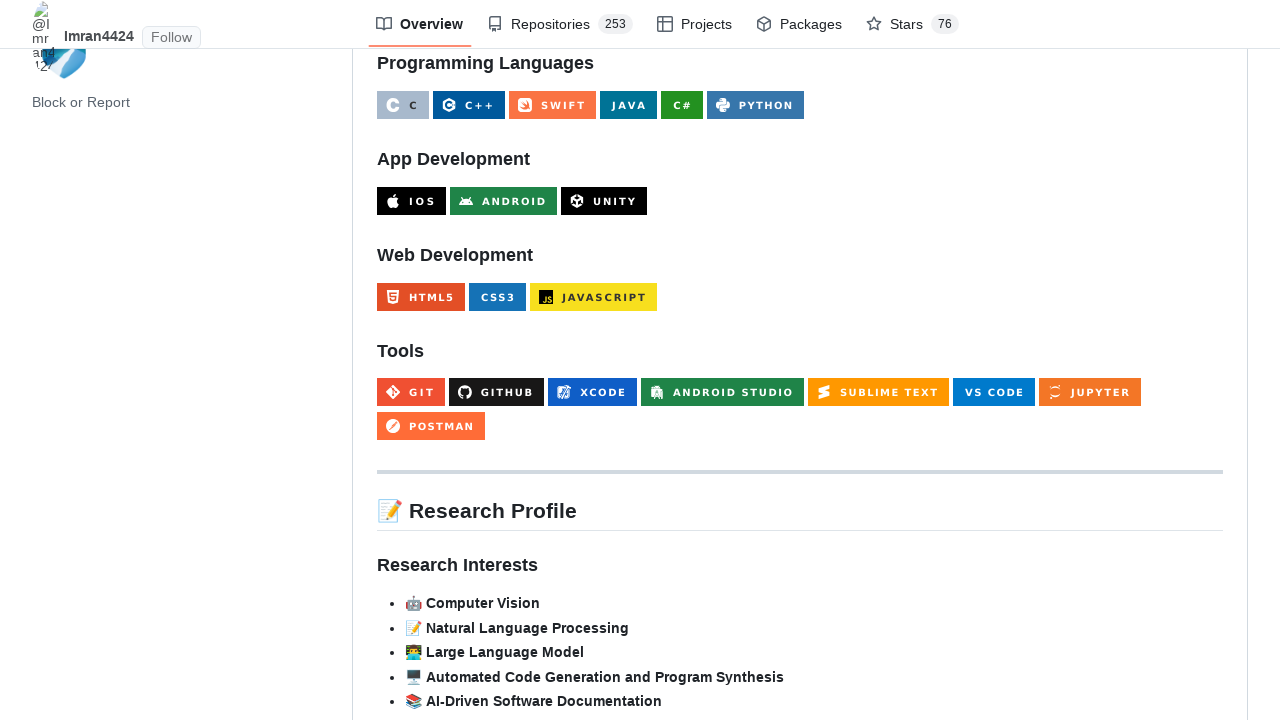

Waited 1 second for content to load after first scroll
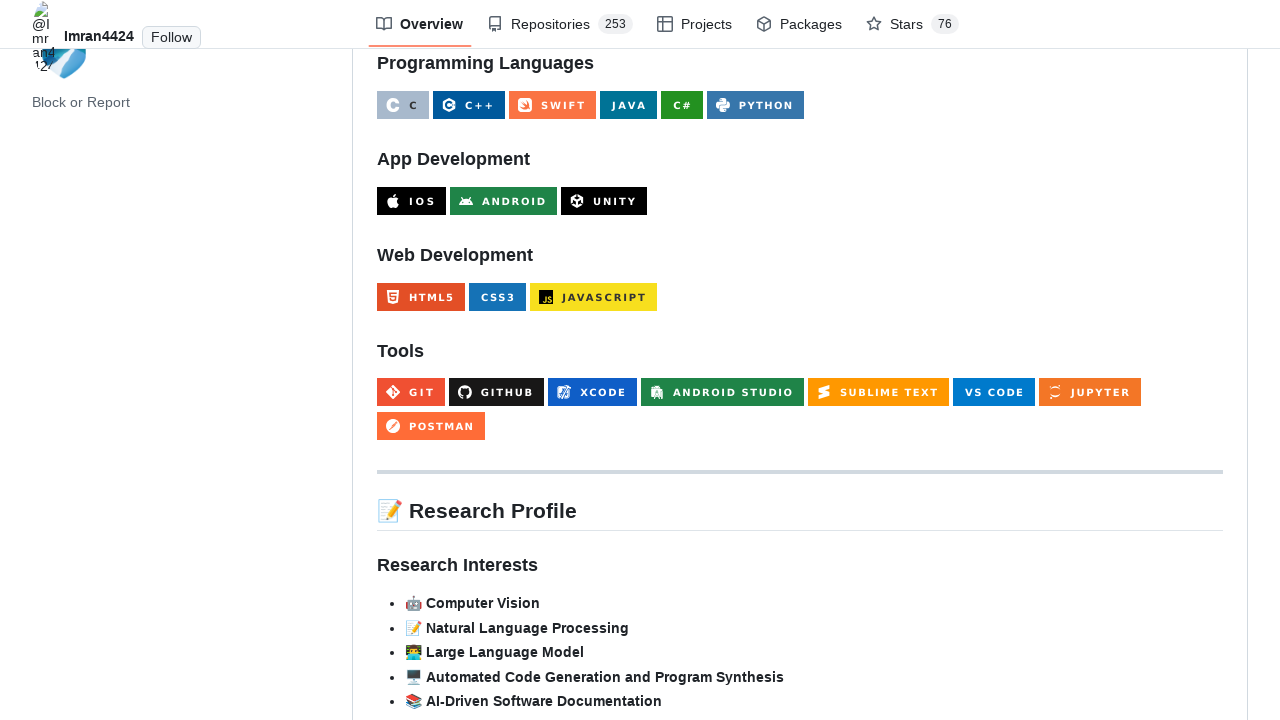

Scrolled down again to 1600px to view even more content
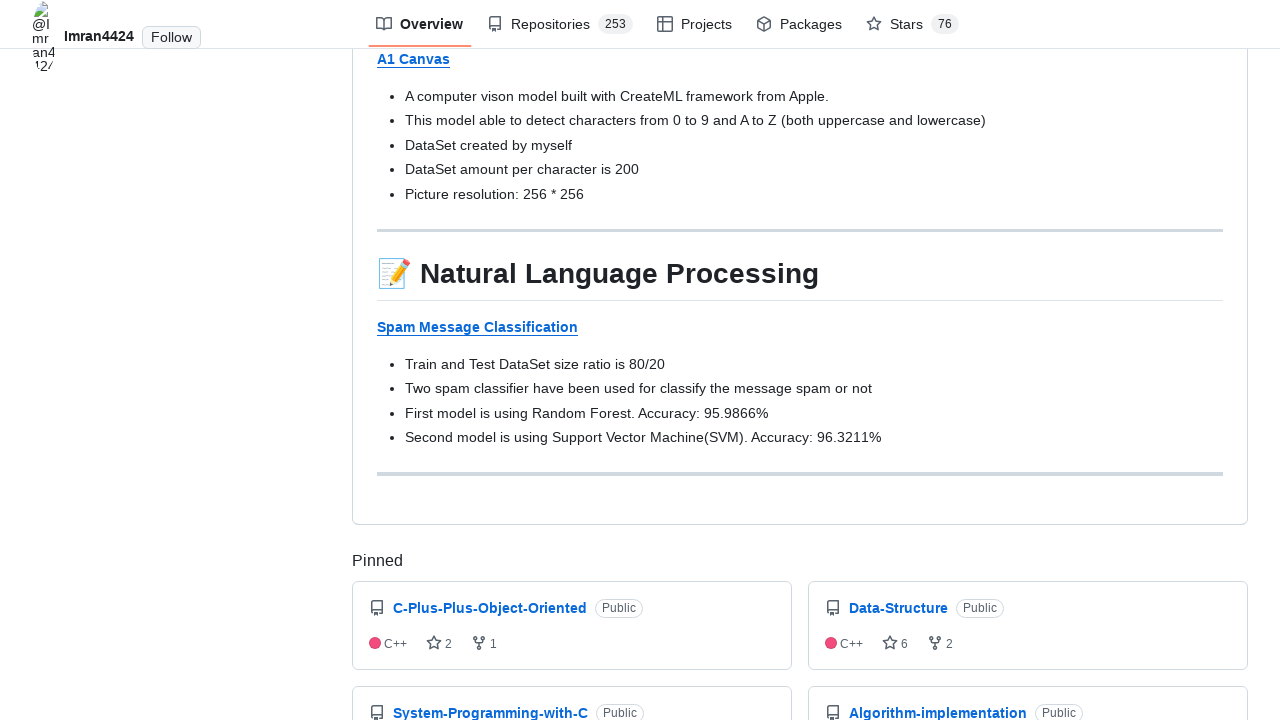

Waited 1 second for lazy-loaded content to appear
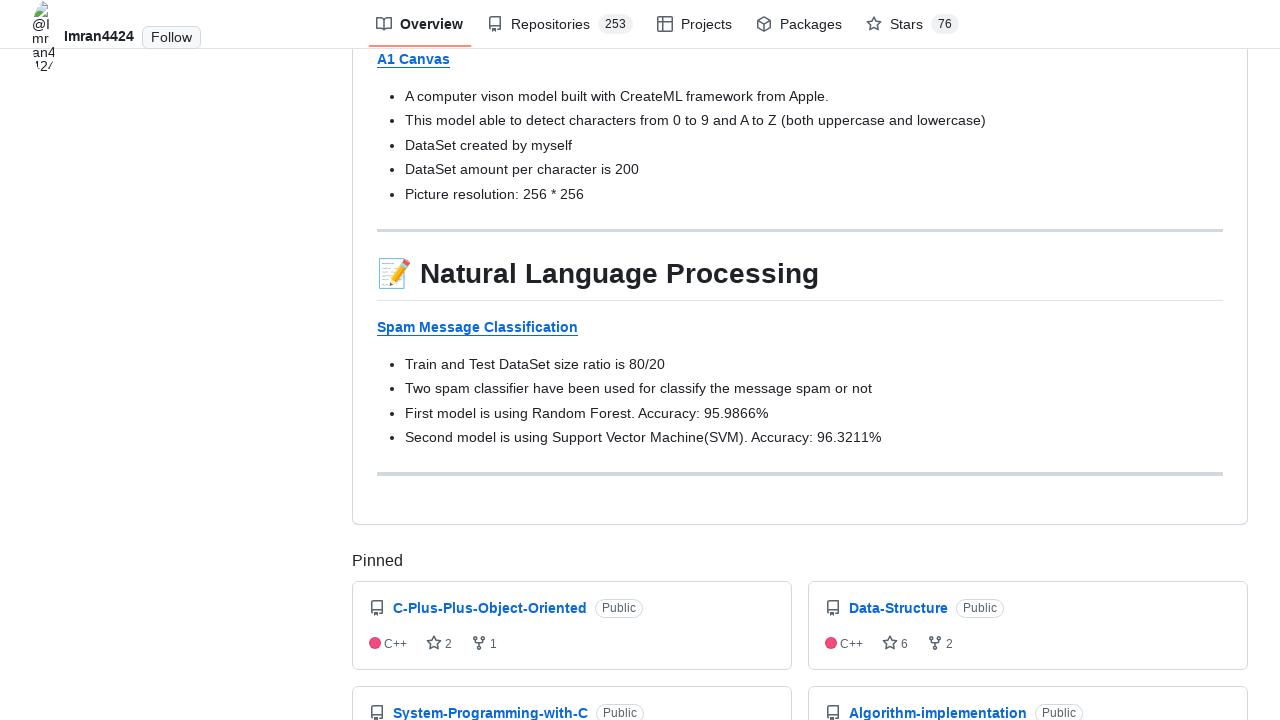

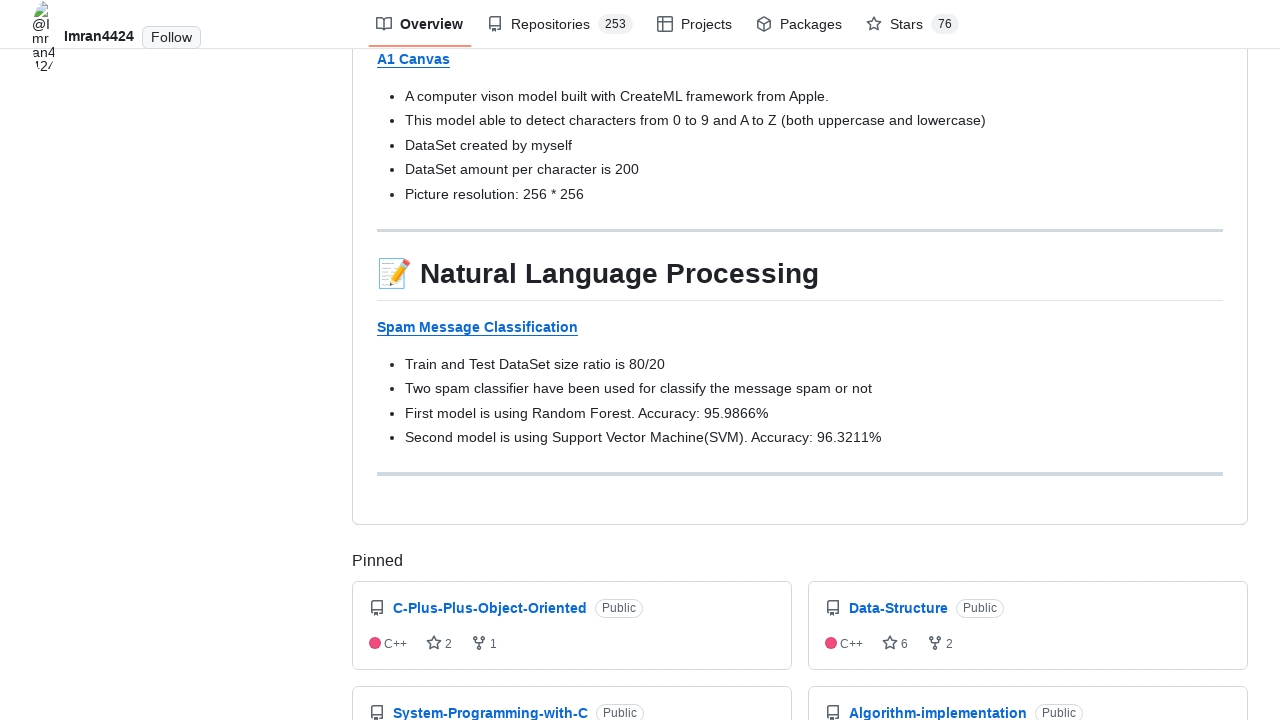